Searches for "Macbook Air" product in the OpenCart demo store and verifies the search result is displayed

Starting URL: http://opencart.abstracta.us/

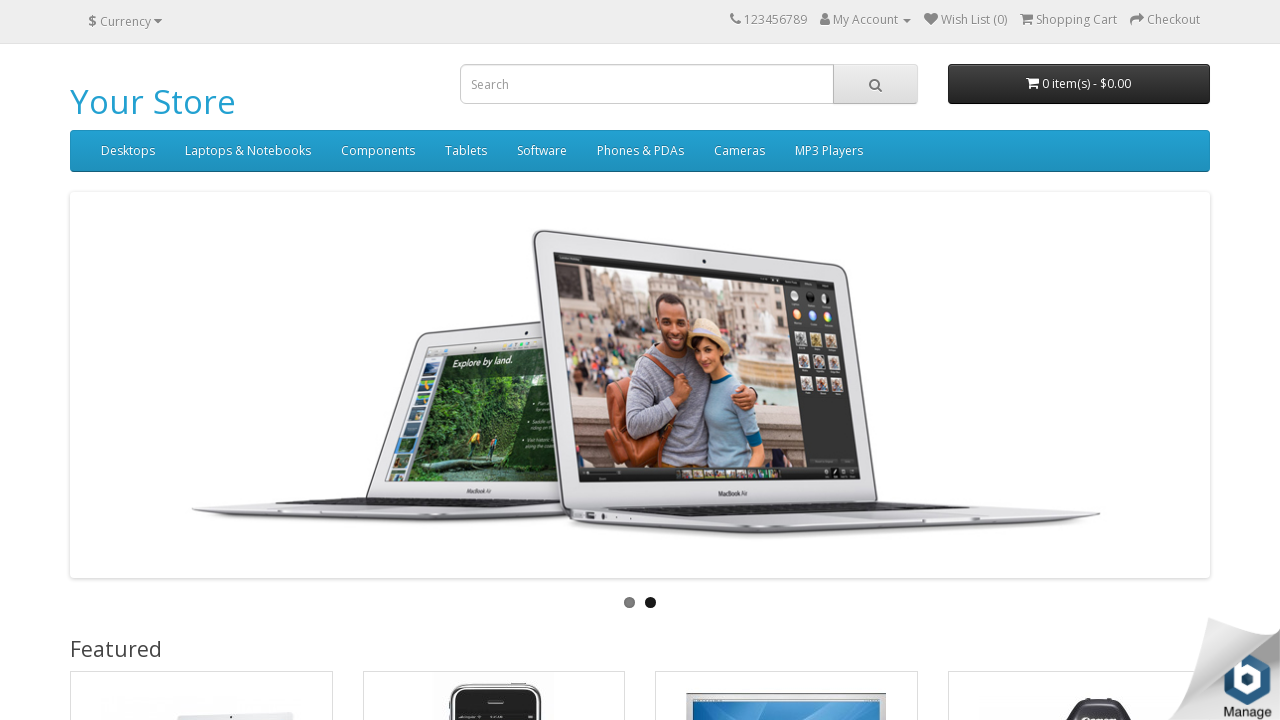

Filled search field with 'Macbook Air' on //*[@id='search']/input
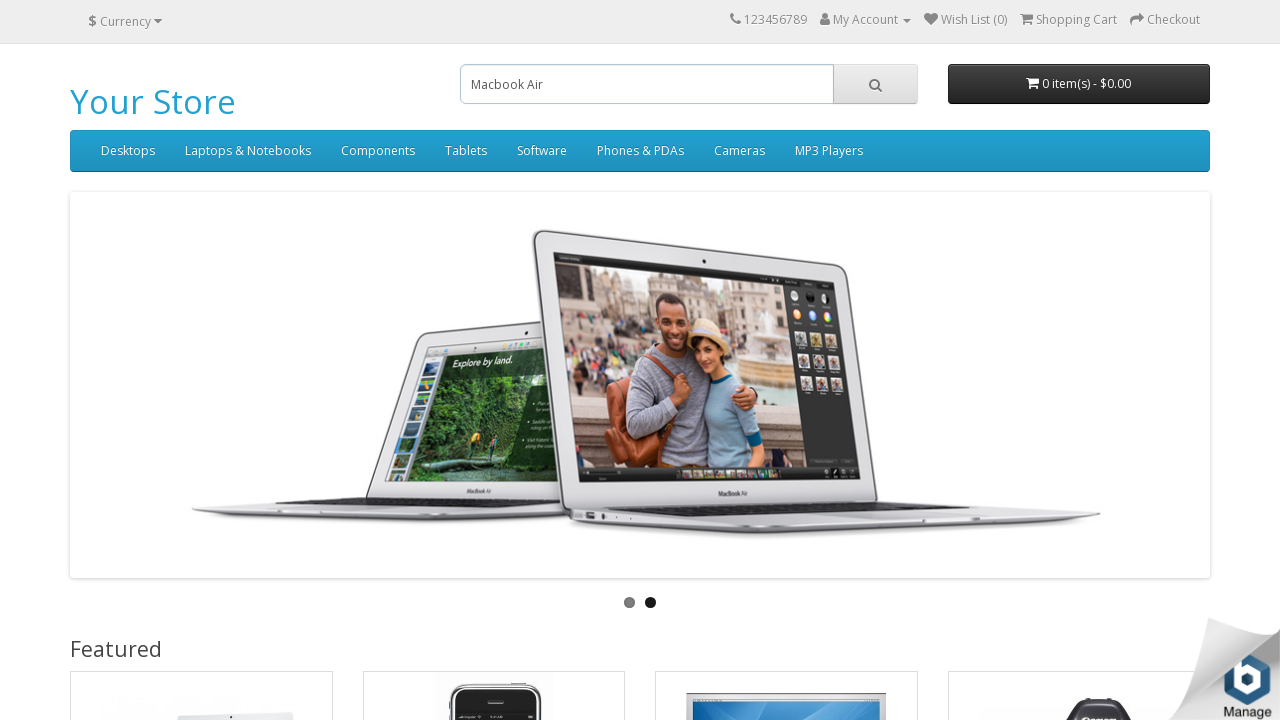

Pressed Enter to submit search on //*[@id='search']/input
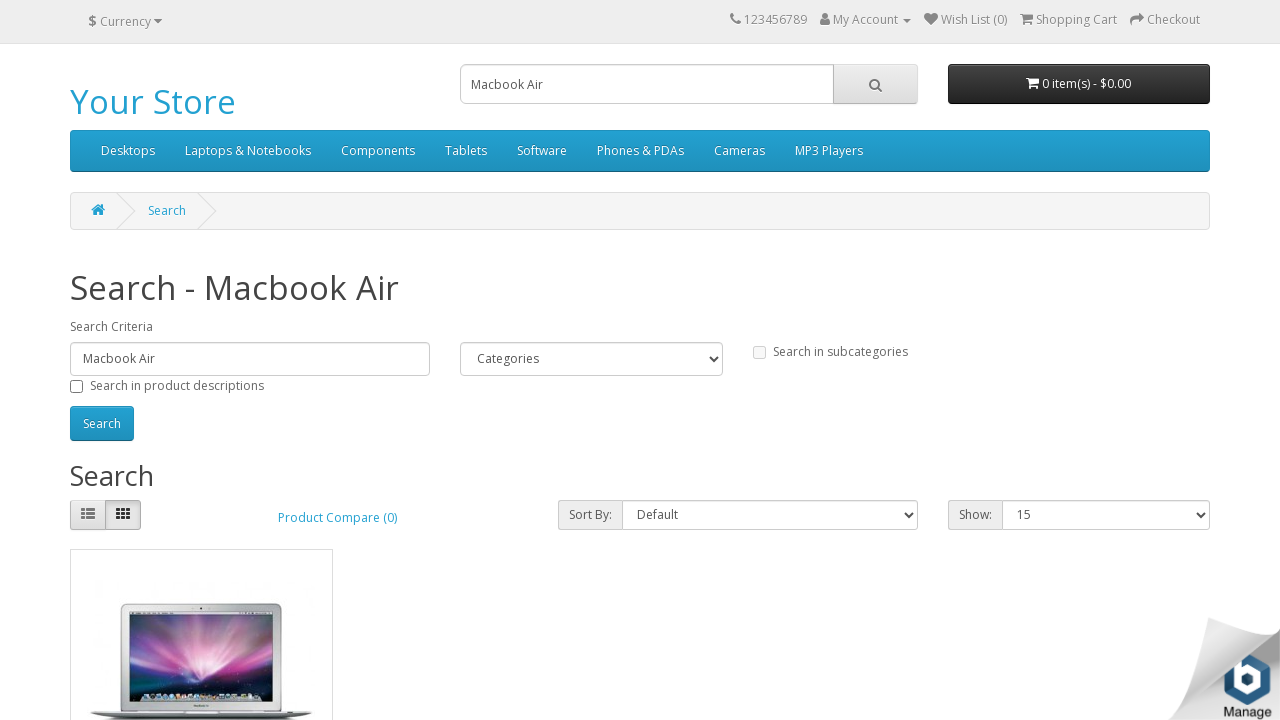

Search result image element loaded
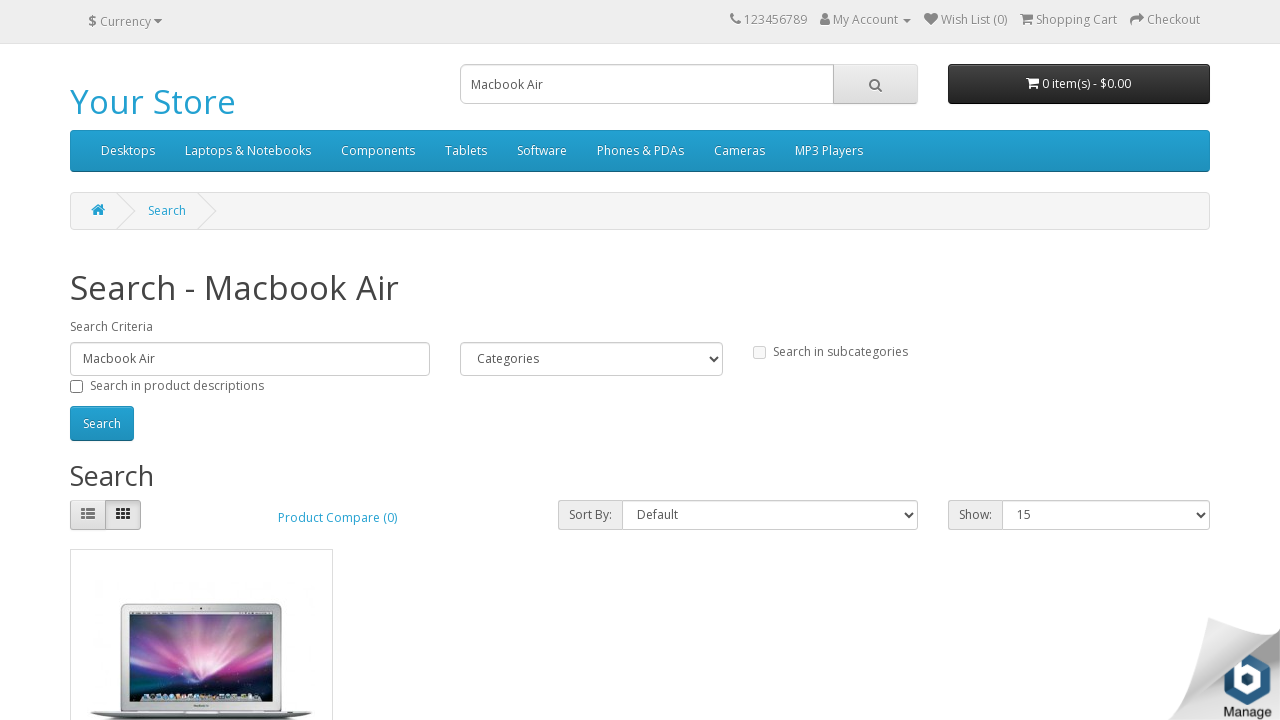

Verified search result image is visible
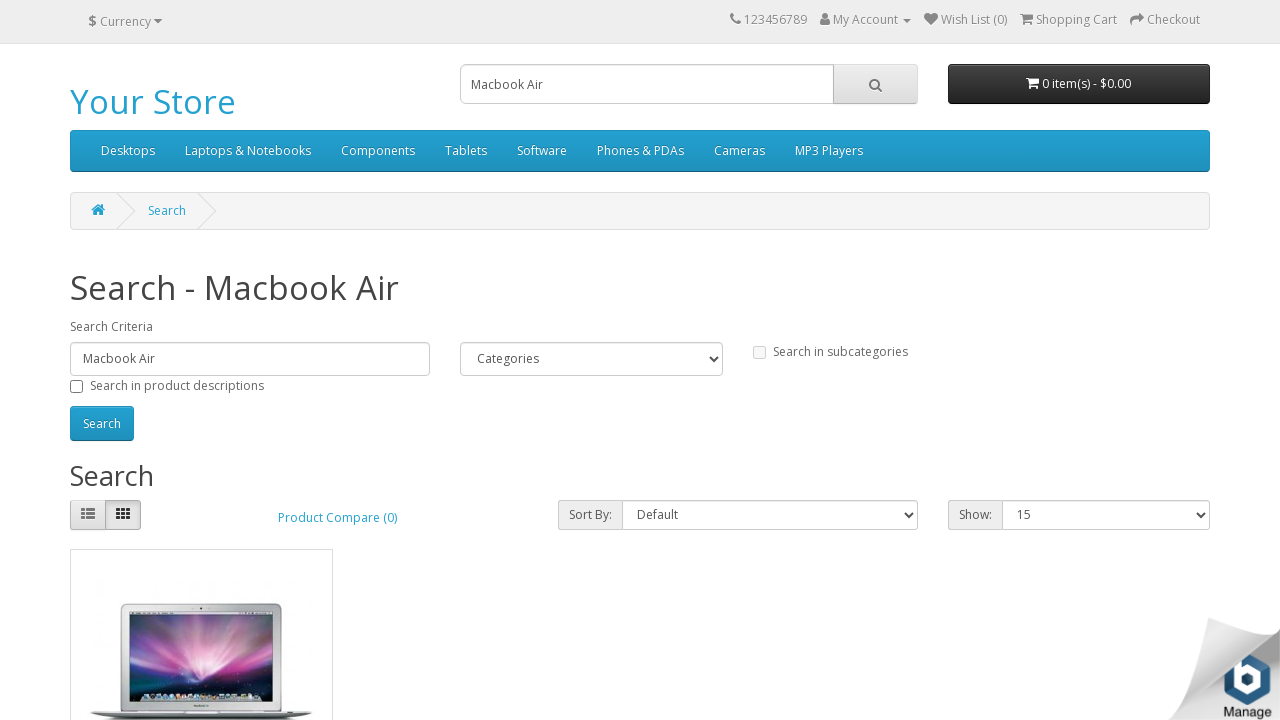

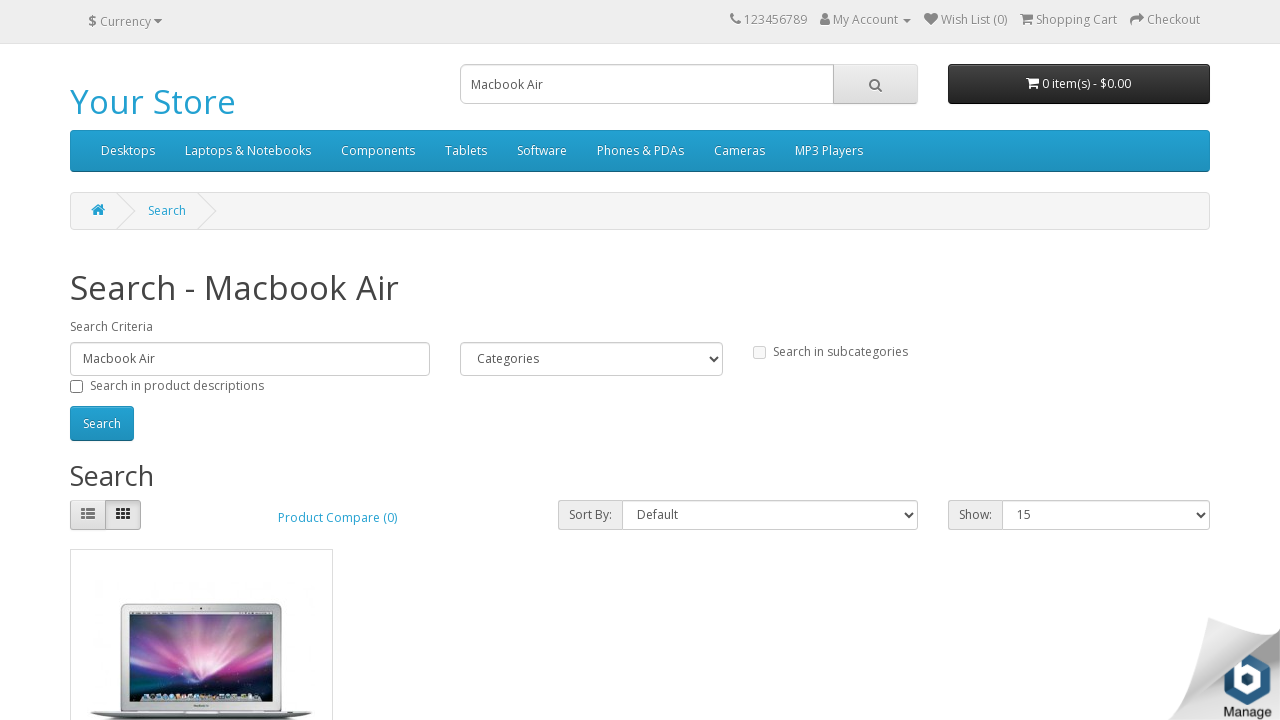